Tests multiple selection in a jQuery dropdown combo tree by selecting multiple choices

Starting URL: https://www.jqueryscript.net/demo/Drop-Down-Combo-Tree/#google_vignette

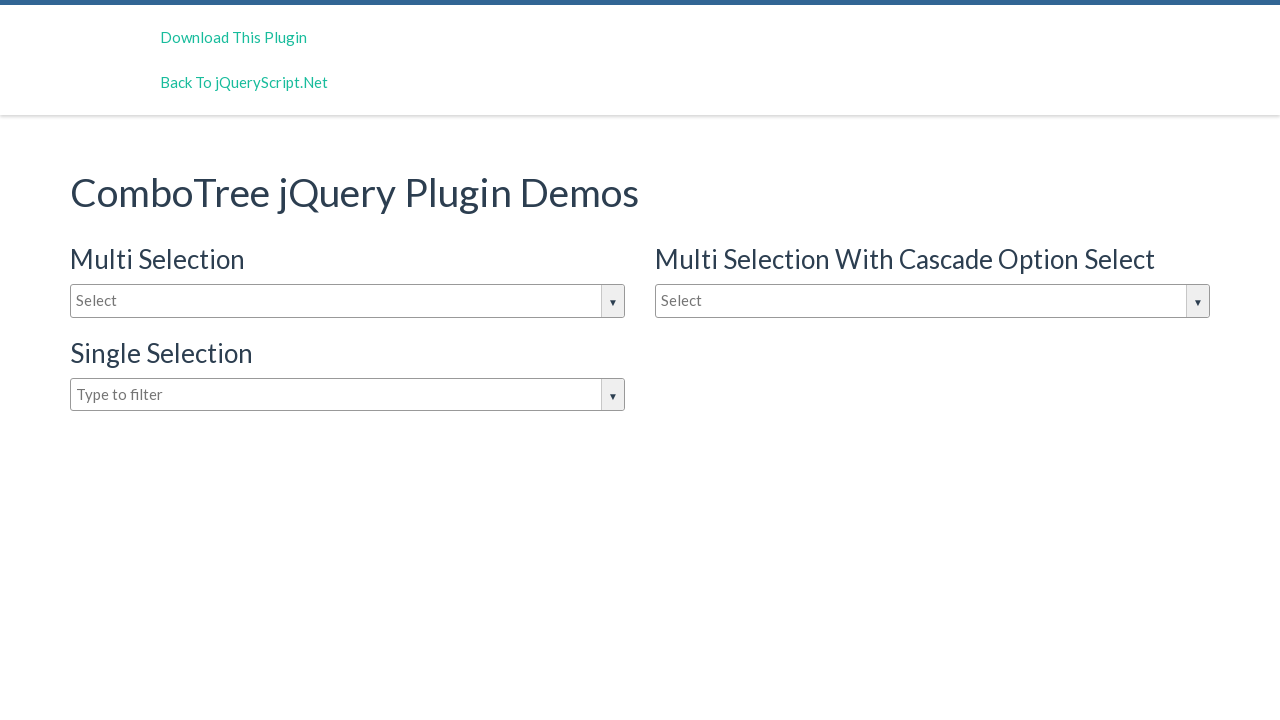

Clicked dropdown input box to open dropdown at (348, 301) on #justAnInputBox
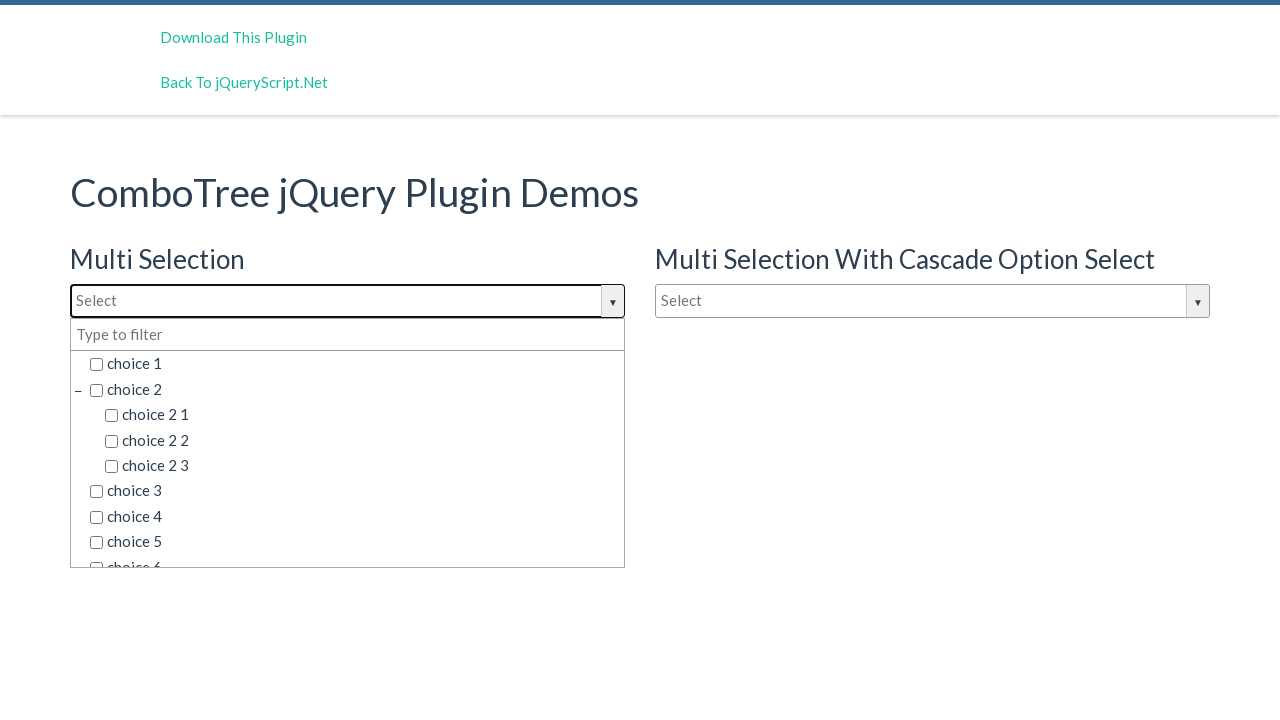

Dropdown options became visible
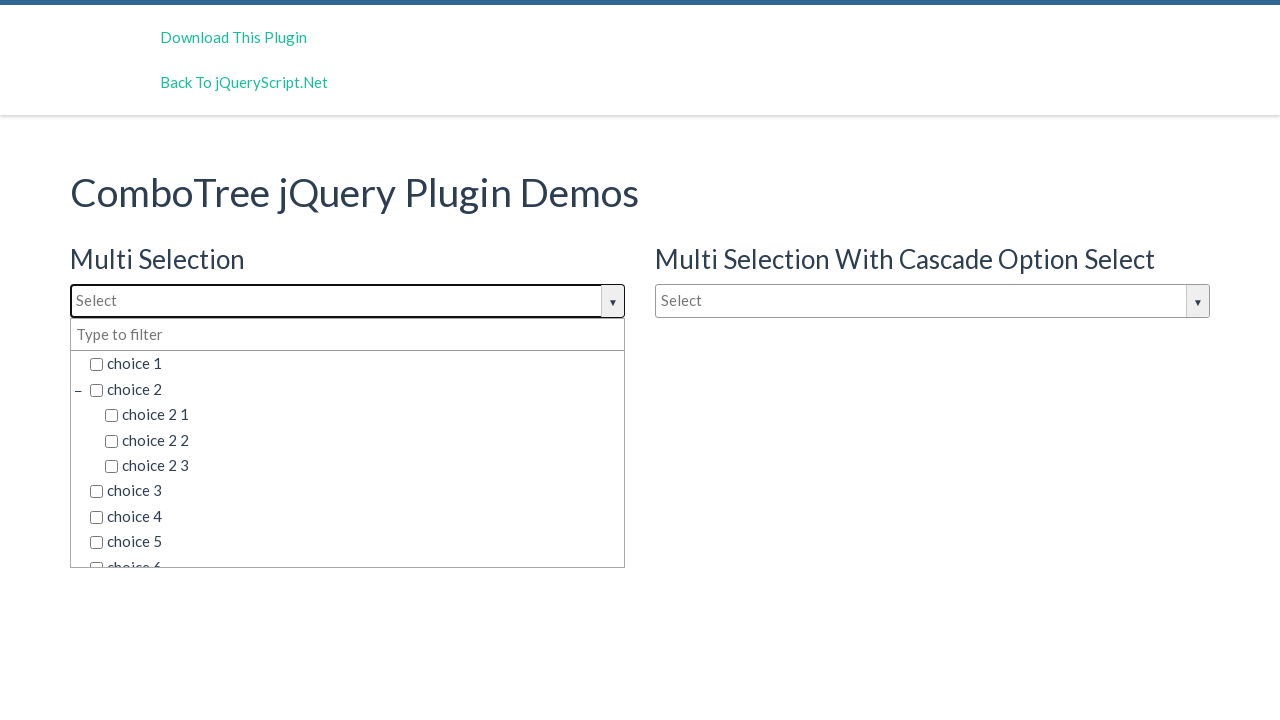

Selected 'choice 2' from dropdown at (355, 389) on span.comboTreeItemTitle >> nth=1
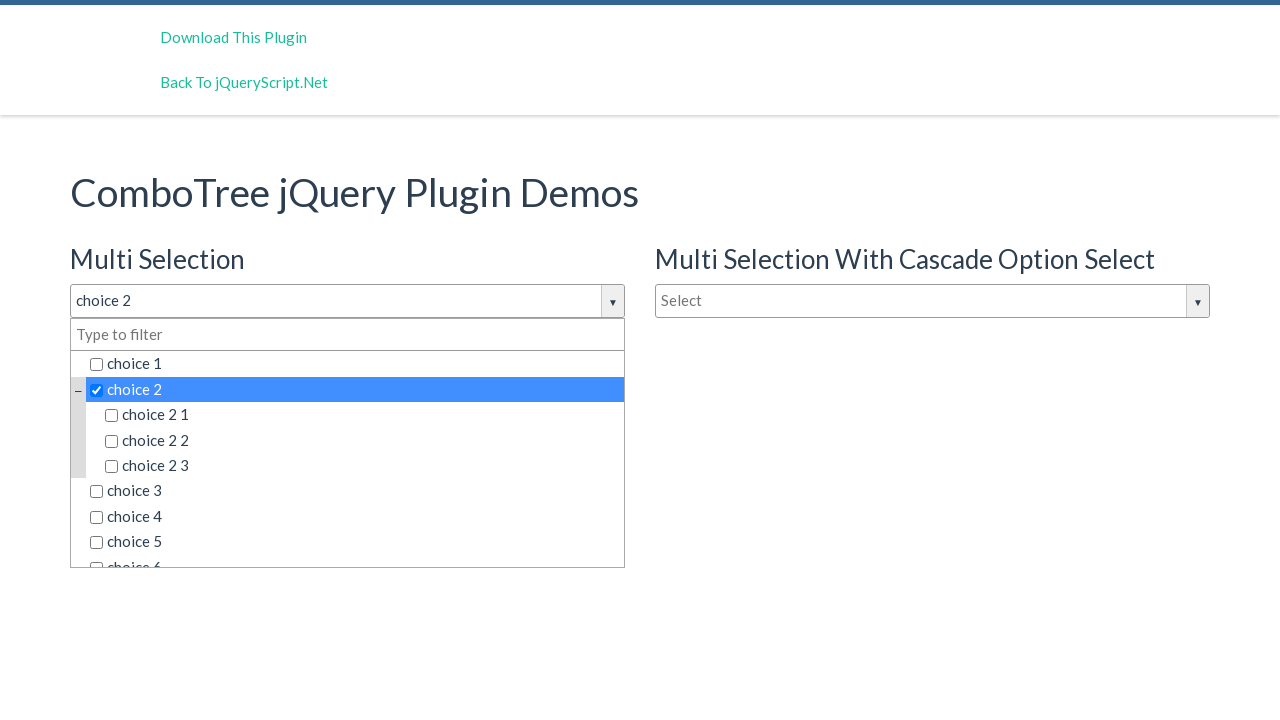

Selected 'choice 4' from dropdown at (355, 517) on span.comboTreeItemTitle >> nth=6
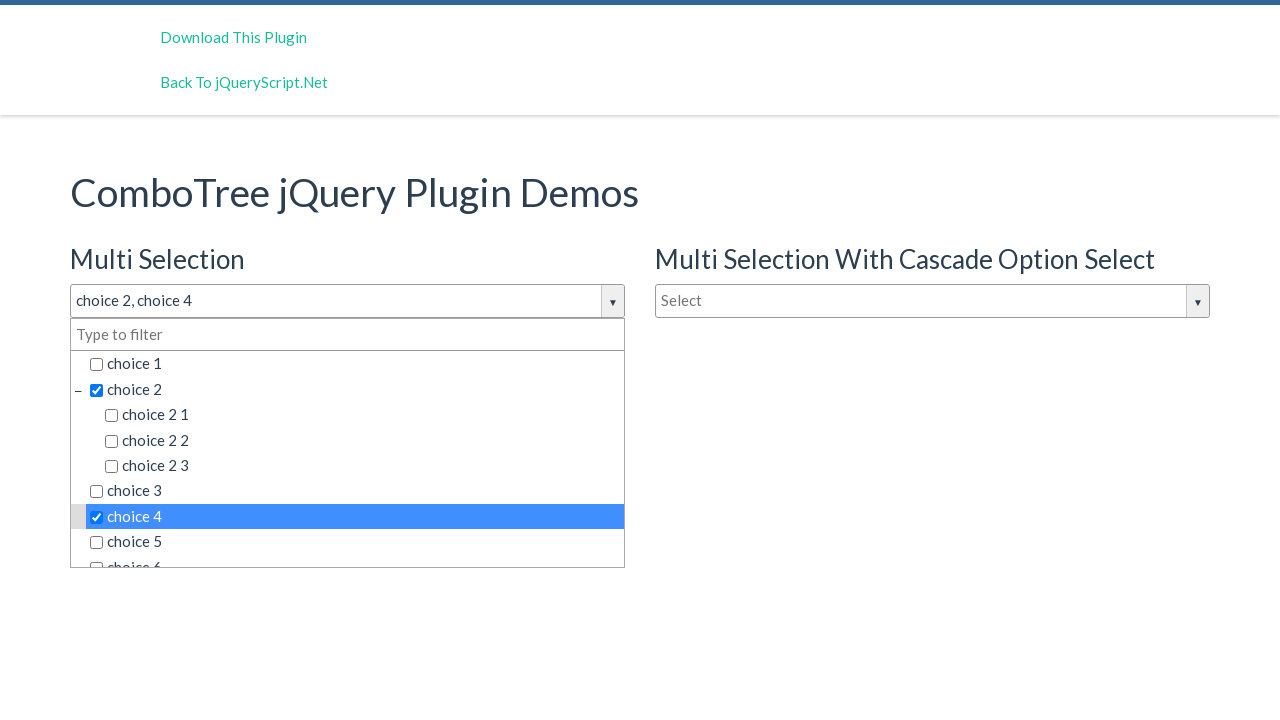

Selected 'choice 7' from dropdown at (355, 554) on span.comboTreeItemTitle >> nth=14
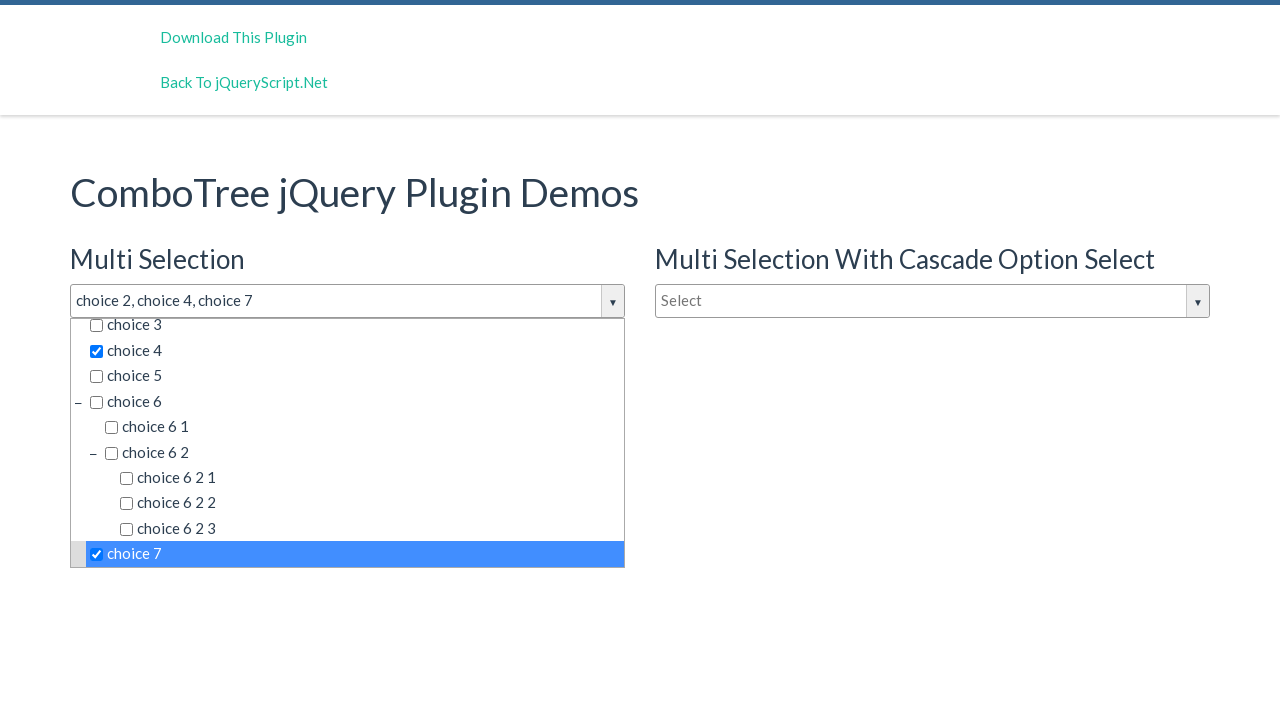

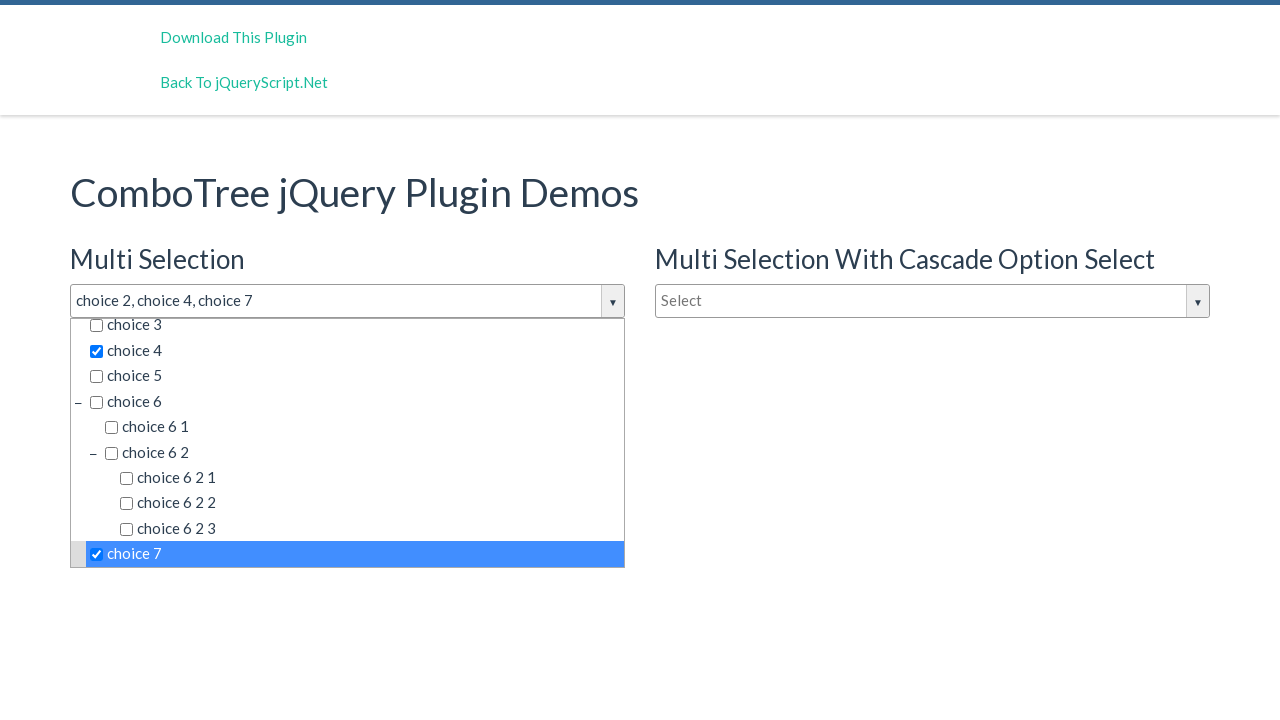